Tests double-click mouse event functionality by switching to an iframe and performing a double-click action on a button element

Starting URL: https://www.w3schools.com/tags/tryit.asp?filename=tryhtml5_ev_ondblclick

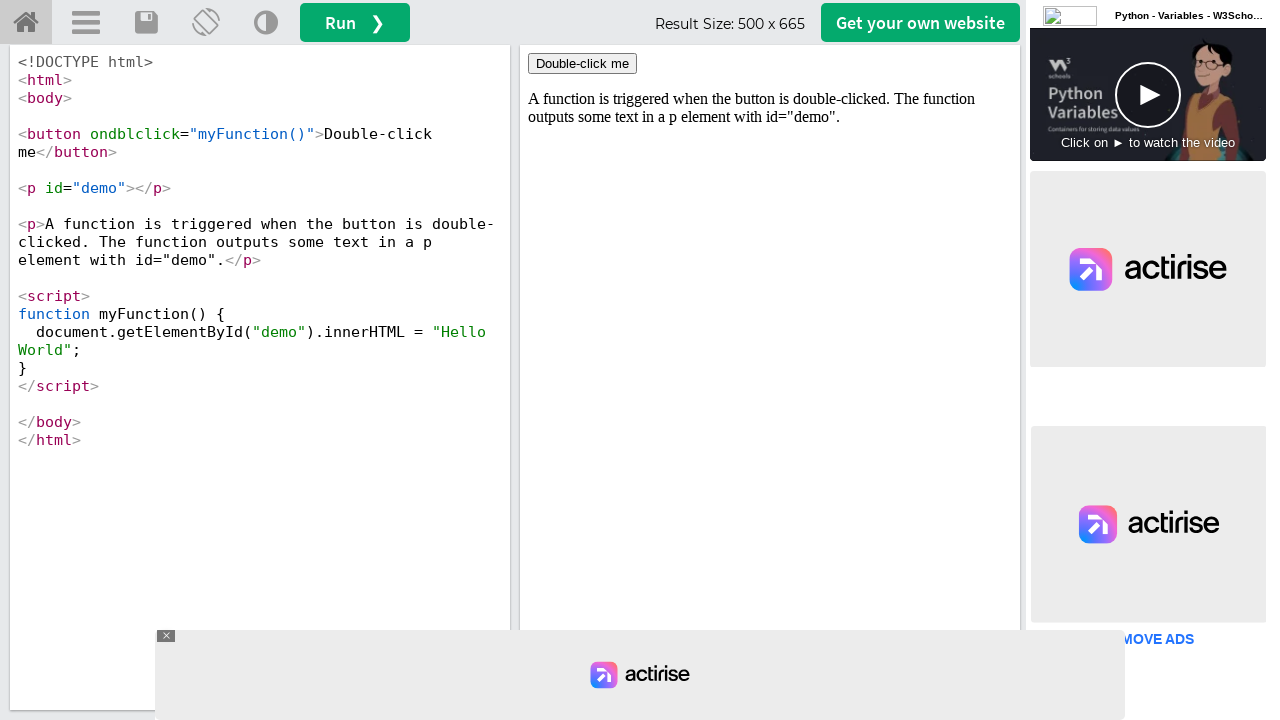

Located iframe with id 'iframeResult'
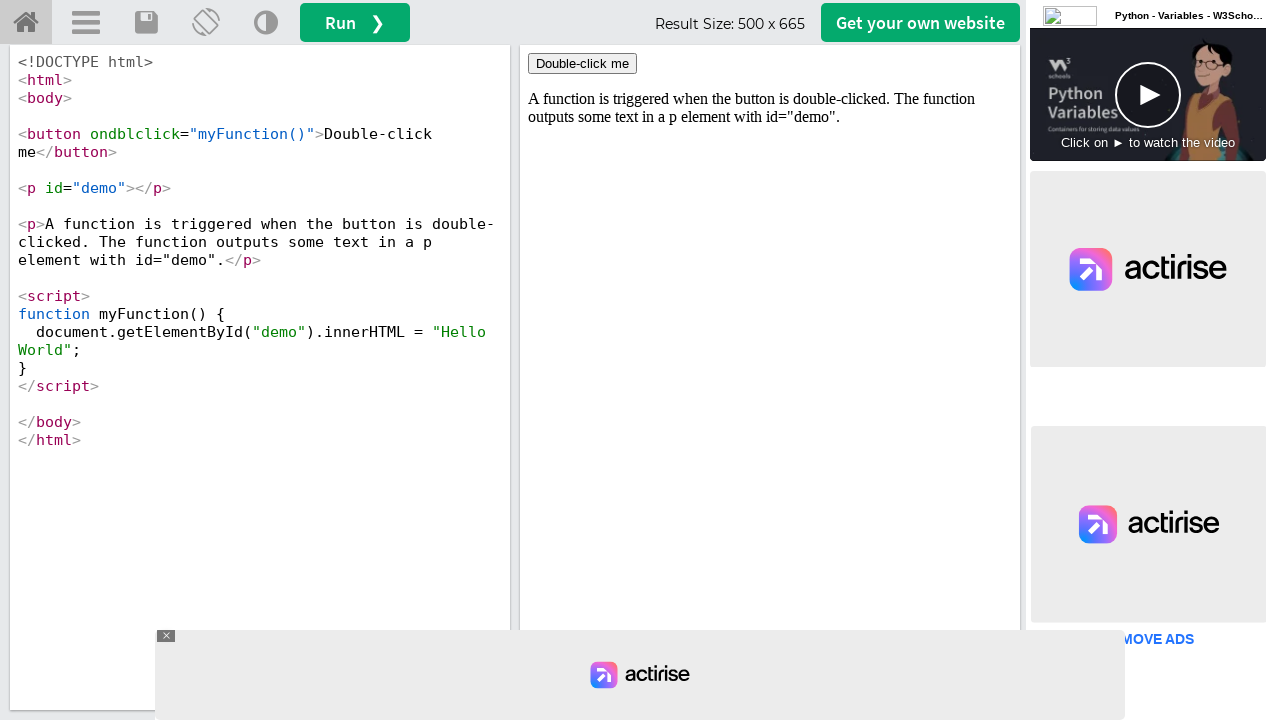

Double-clicked the 'Double-click me' button in iframe at (582, 64) on #iframeResult >> internal:control=enter-frame >> xpath=//button[text()='Double-c
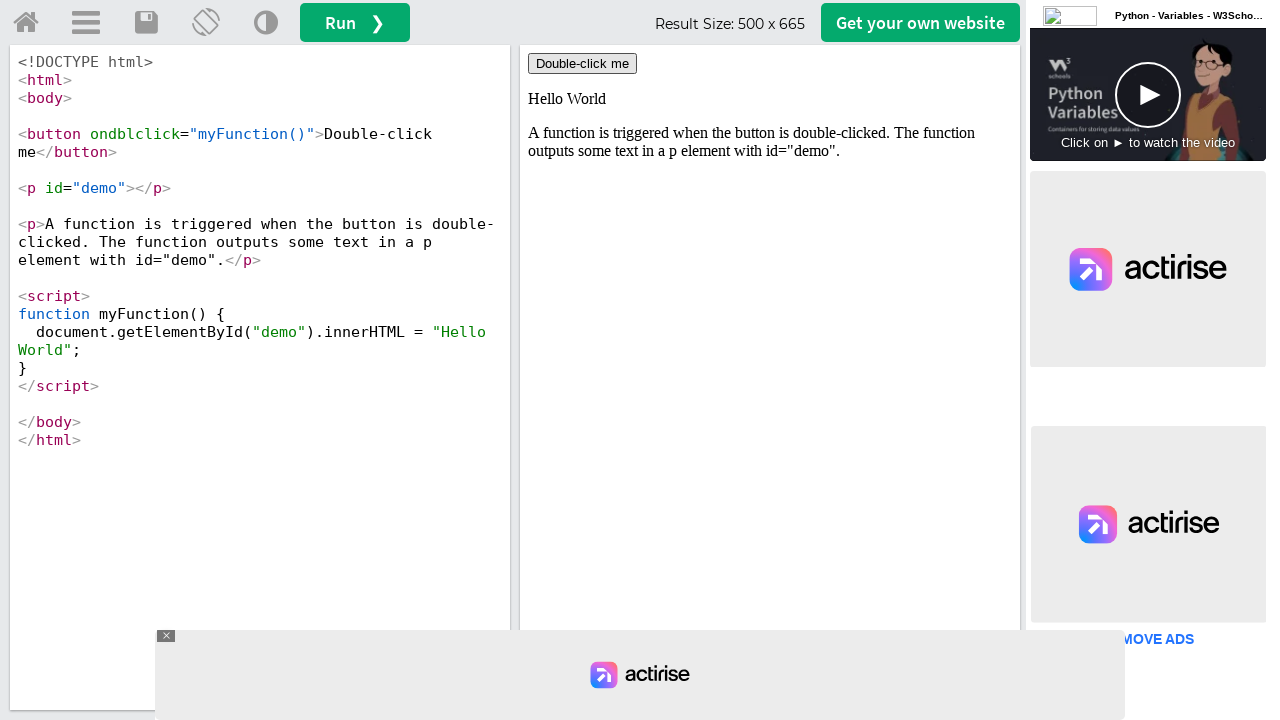

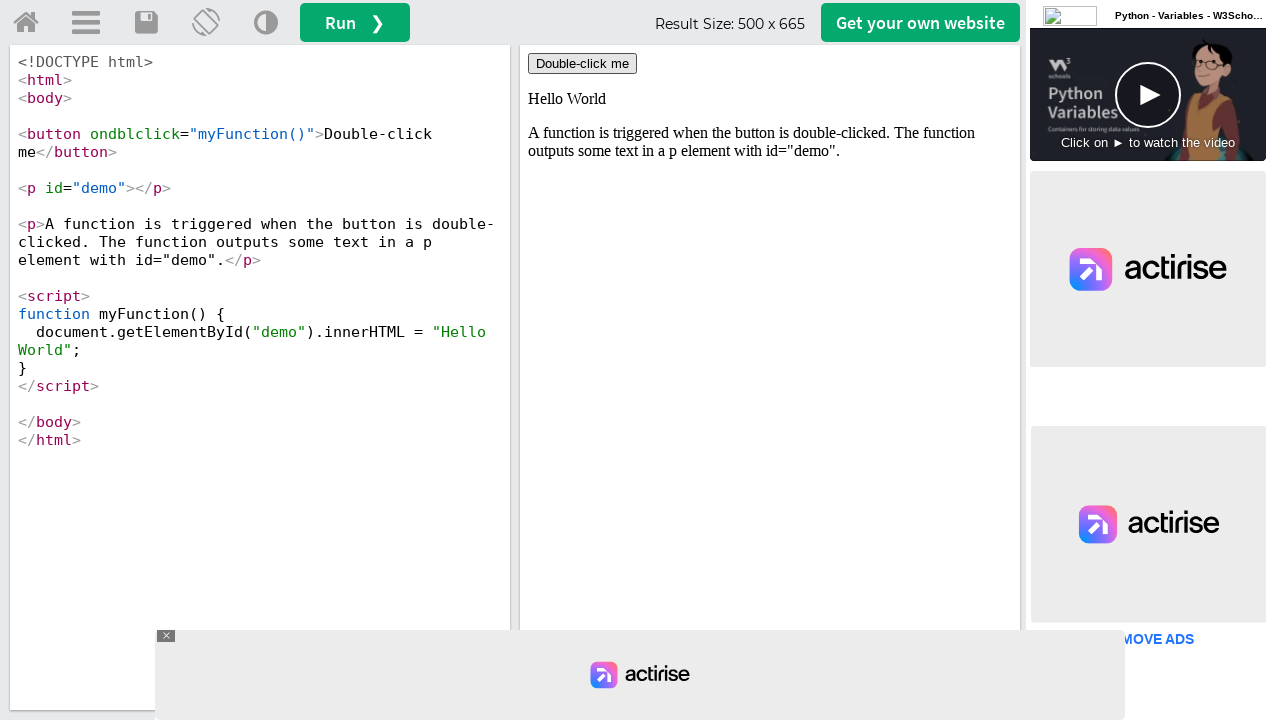